Tests dropdown selection functionality by selecting different countries using various selection methods

Starting URL: https://www.globalsqa.com/demo-site/select-dropdown-menu/

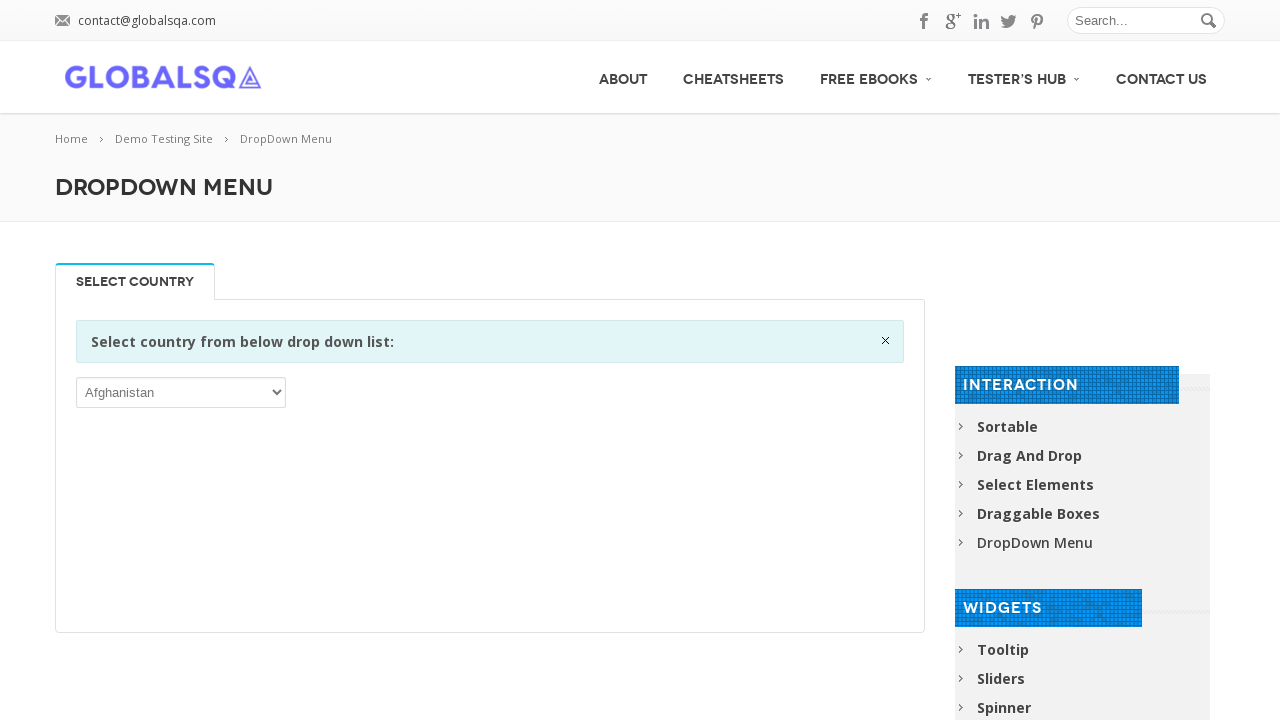

Selected 4th country option by index on xpath=/html/body/div/div[1]/div[2]/div/div/div[2]/div/div/div/p/select
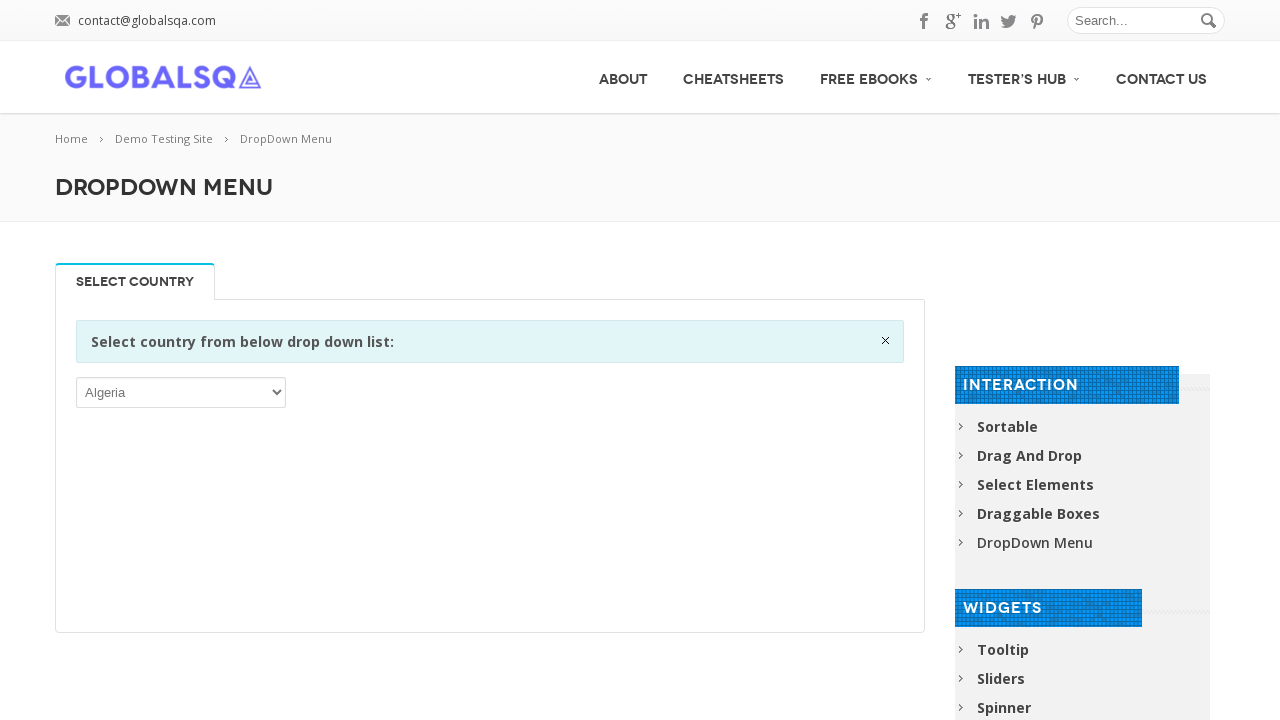

Selected Antarctica by visible text on xpath=/html/body/div/div[1]/div[2]/div/div/div[2]/div/div/div/p/select
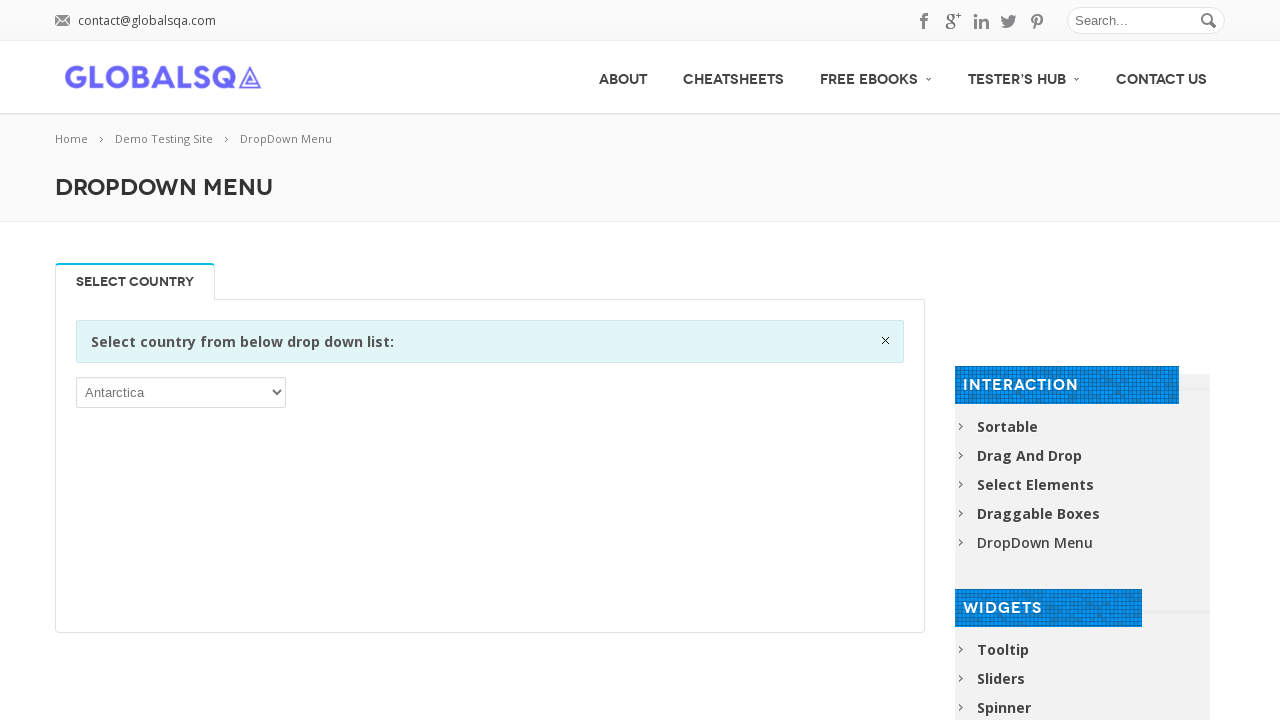

Selected India by value attribute on xpath=/html/body/div/div[1]/div[2]/div/div/div[2]/div/div/div/p/select
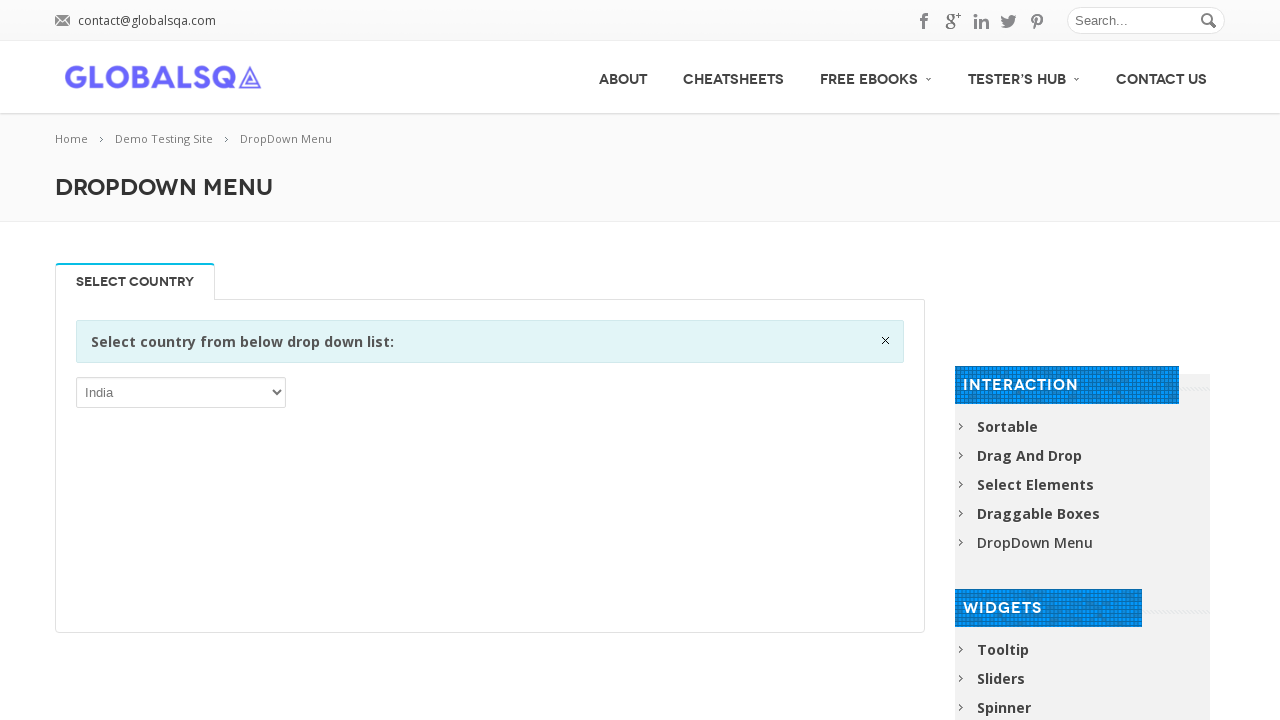

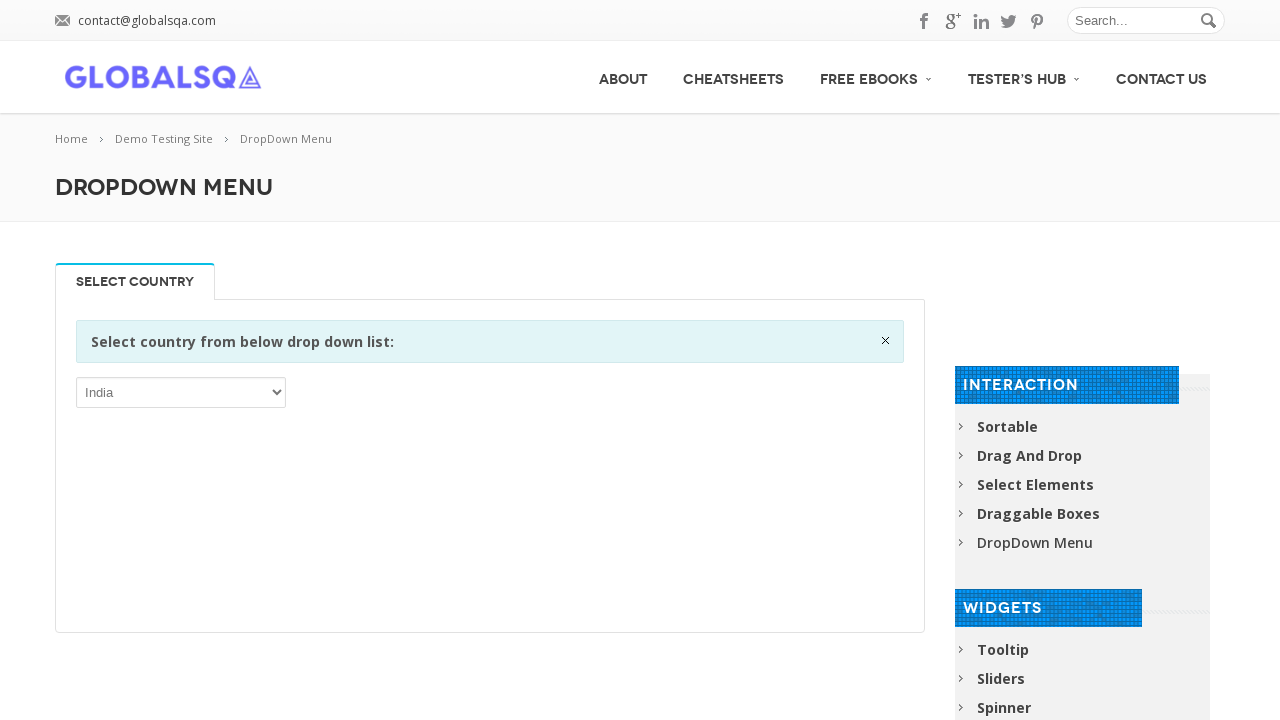